Navigates to a YouTube Music playlist page and scrolls to the bottom to load all playlist content, then verifies that song titles are displayed.

Starting URL: https://music.youtube.com/browse/VLPL6Ri1UOk51t5KtpuB5KNL9PVdSywUs_d8

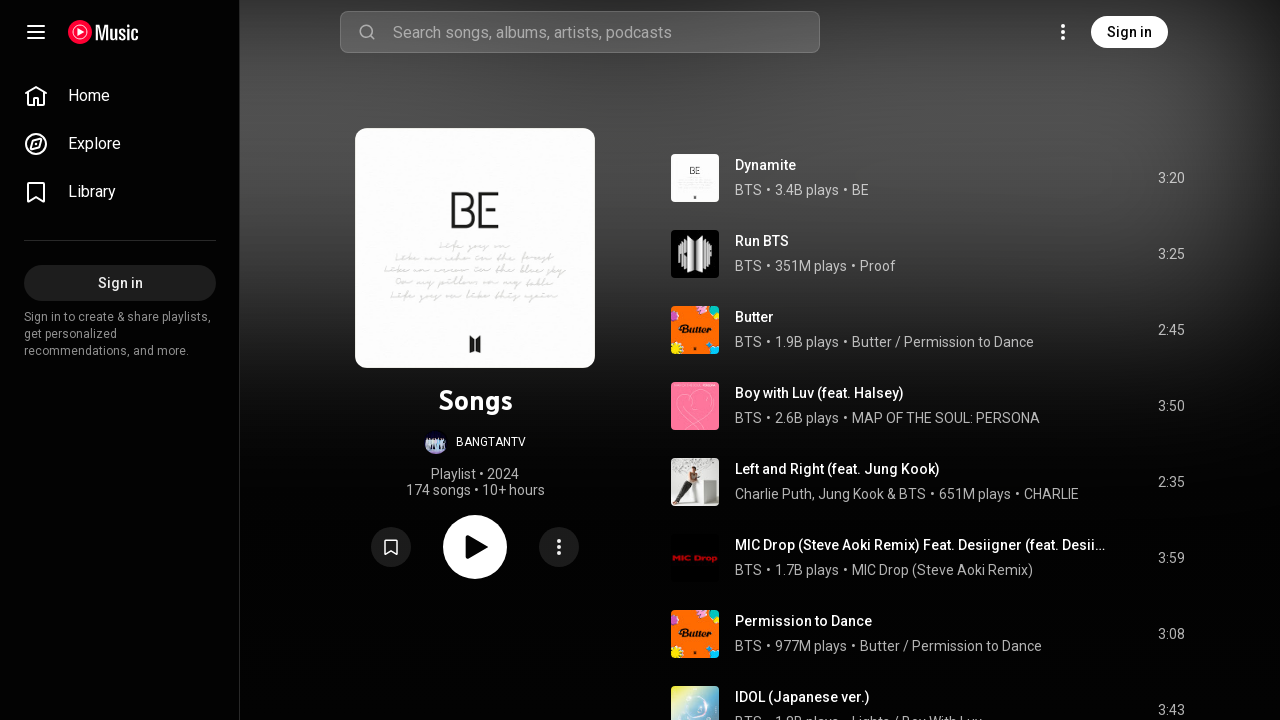

Scrolled to bottom of YouTube Music playlist page to trigger lazy loading
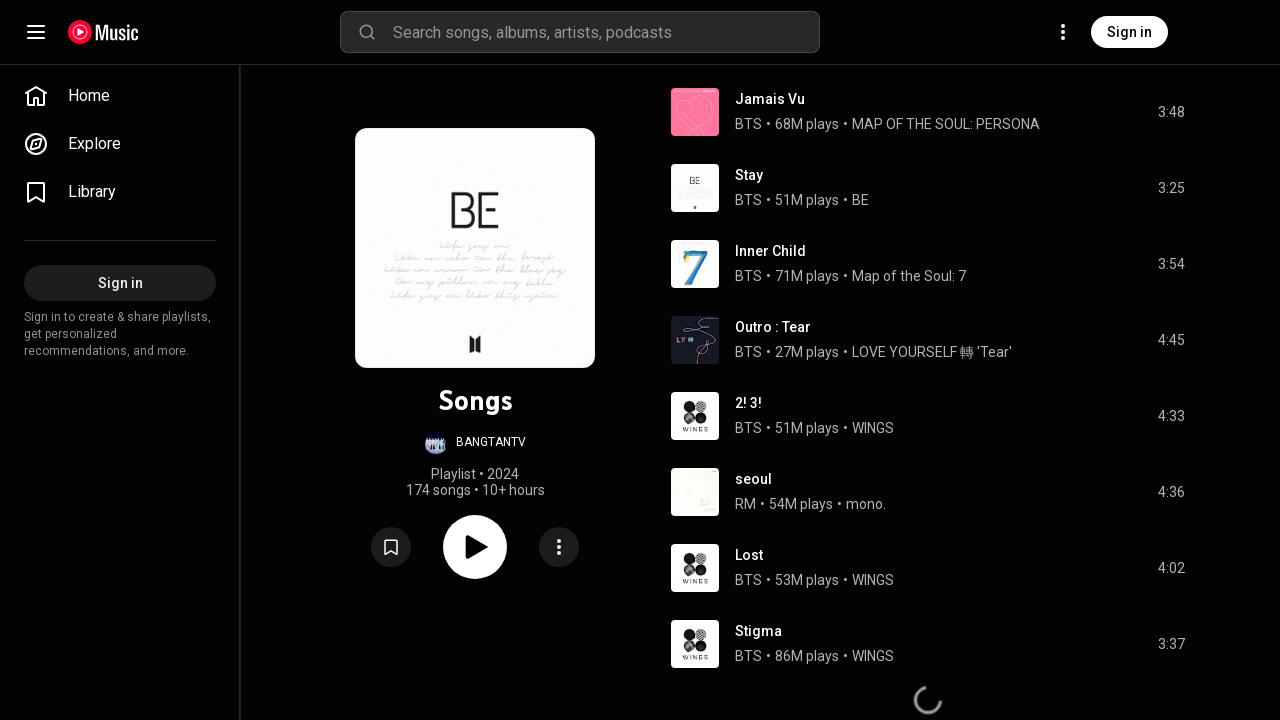

Waited 3 seconds for playlist content to load after scrolling
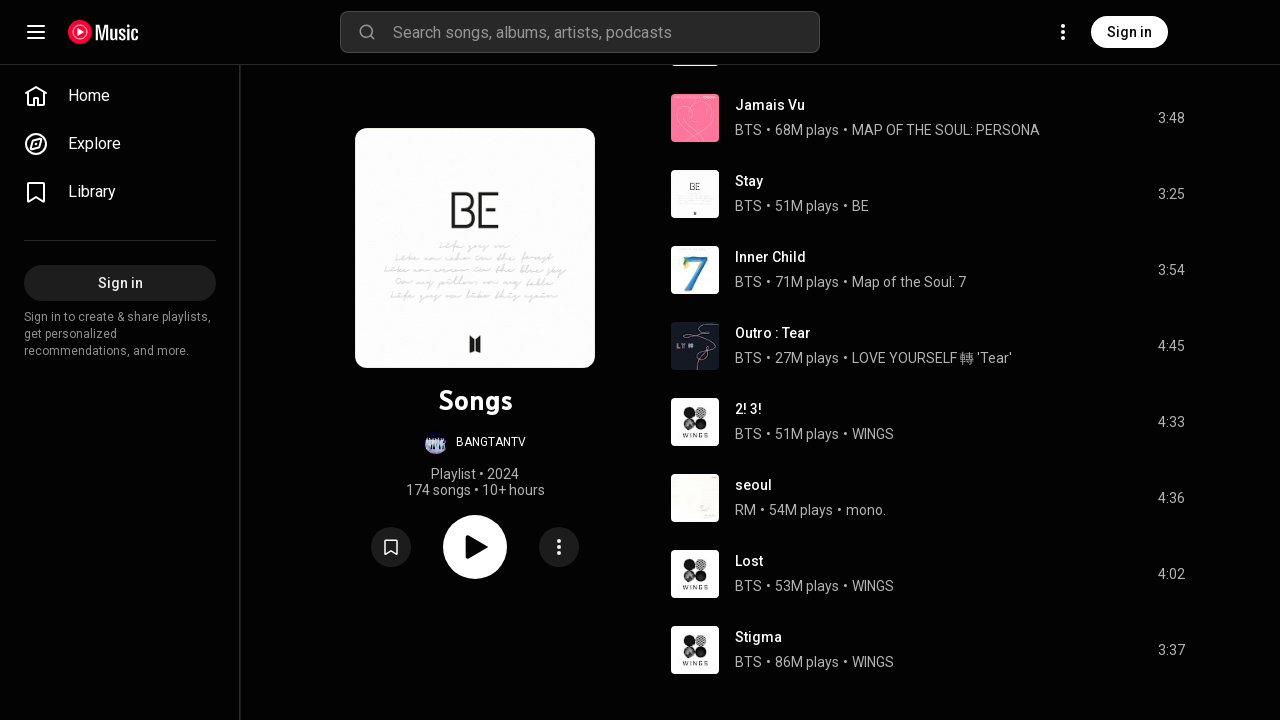

Verified that song titles are visible on the playlist page
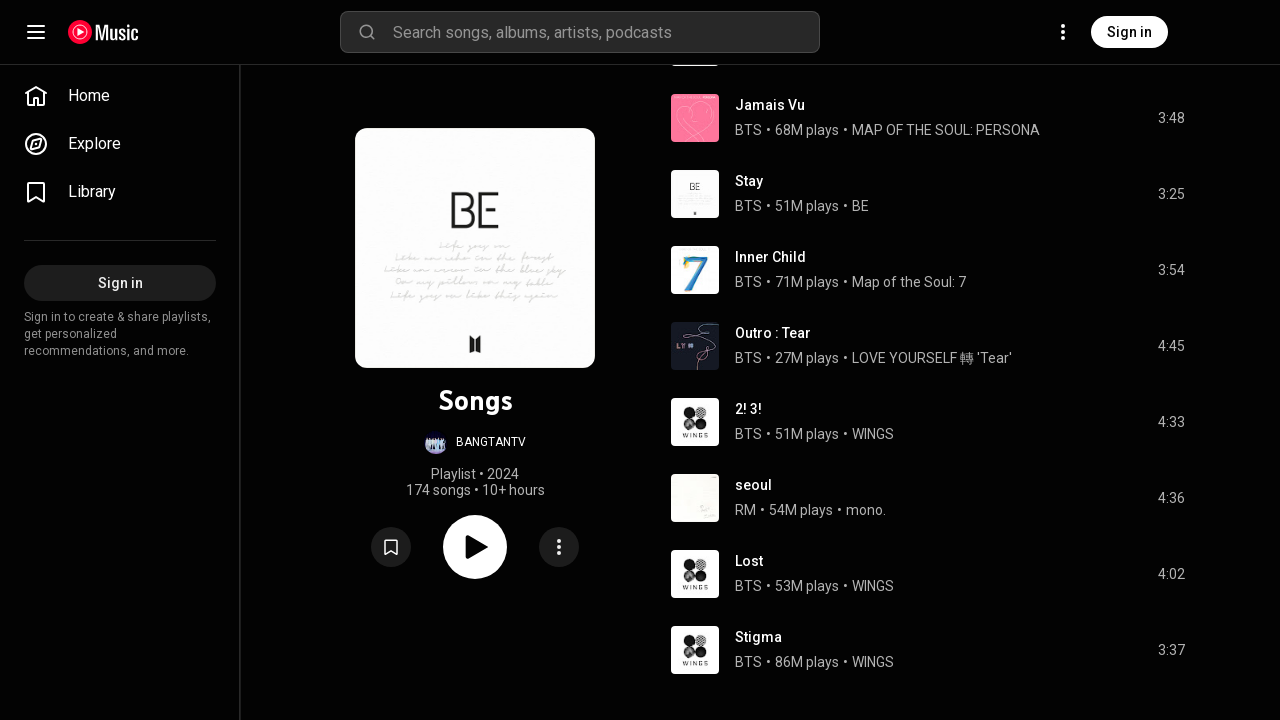

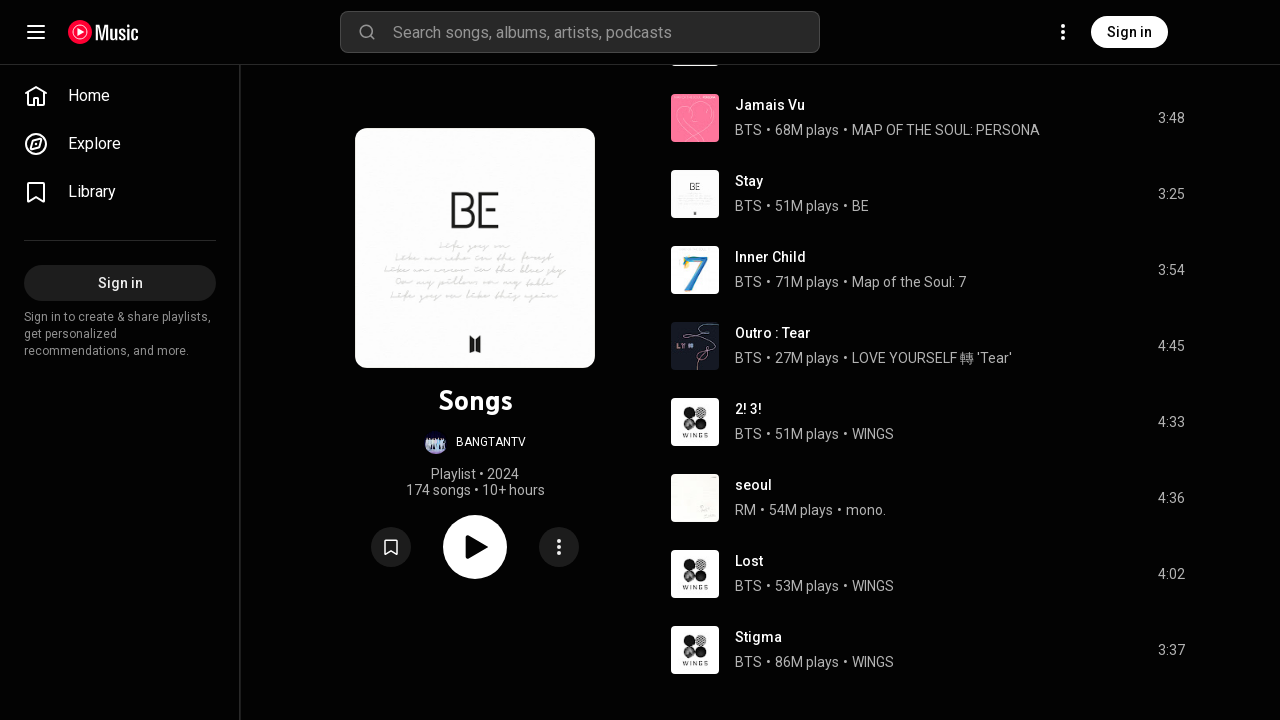